Tests different button click interactions including double-click, right-click, and dynamic click using keyboard navigation on a demo QA page

Starting URL: https://demoqa.com/buttons

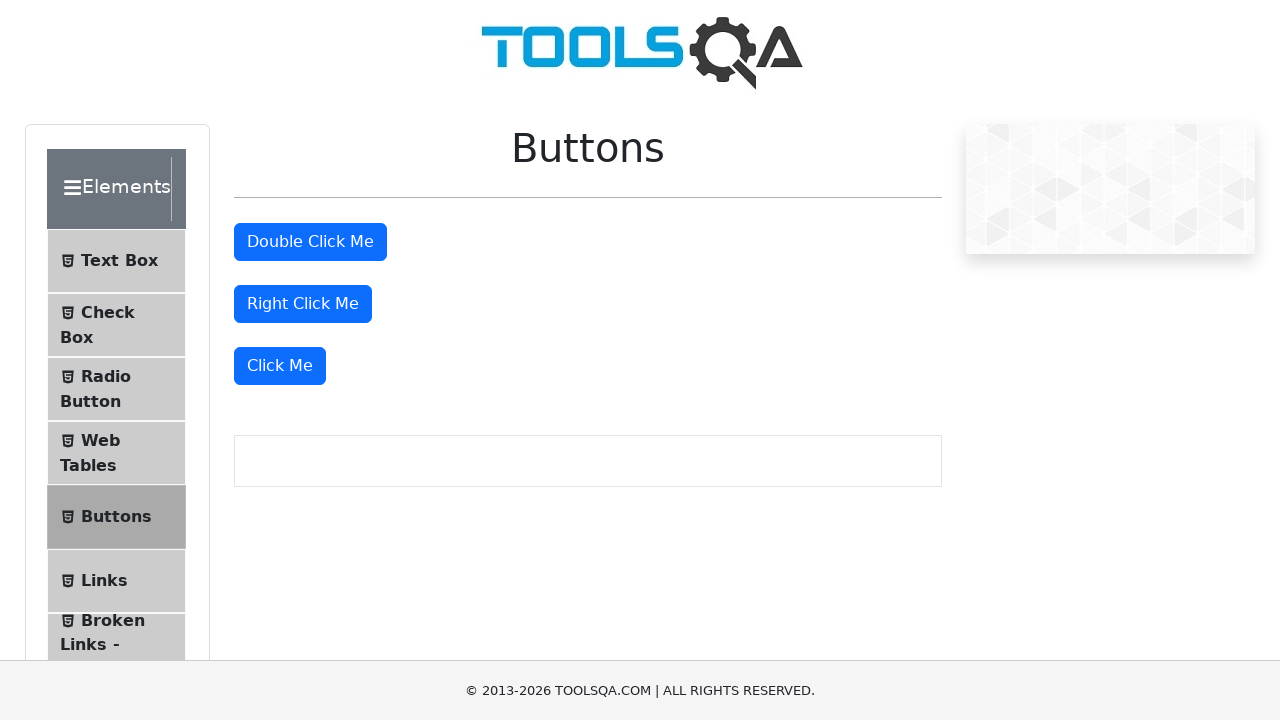

Double-clicked the double-click button at (310, 242) on button#doubleClickBtn
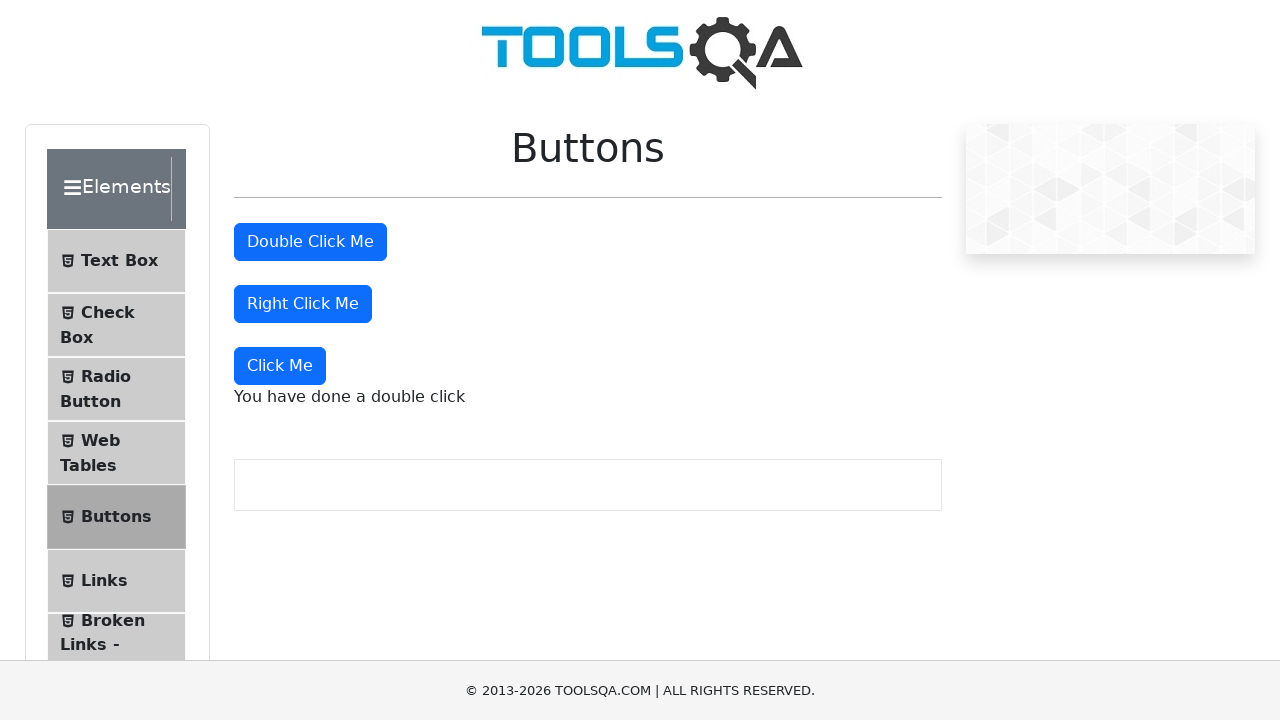

Right-clicked the right-click button at (303, 304) on button#rightClickBtn
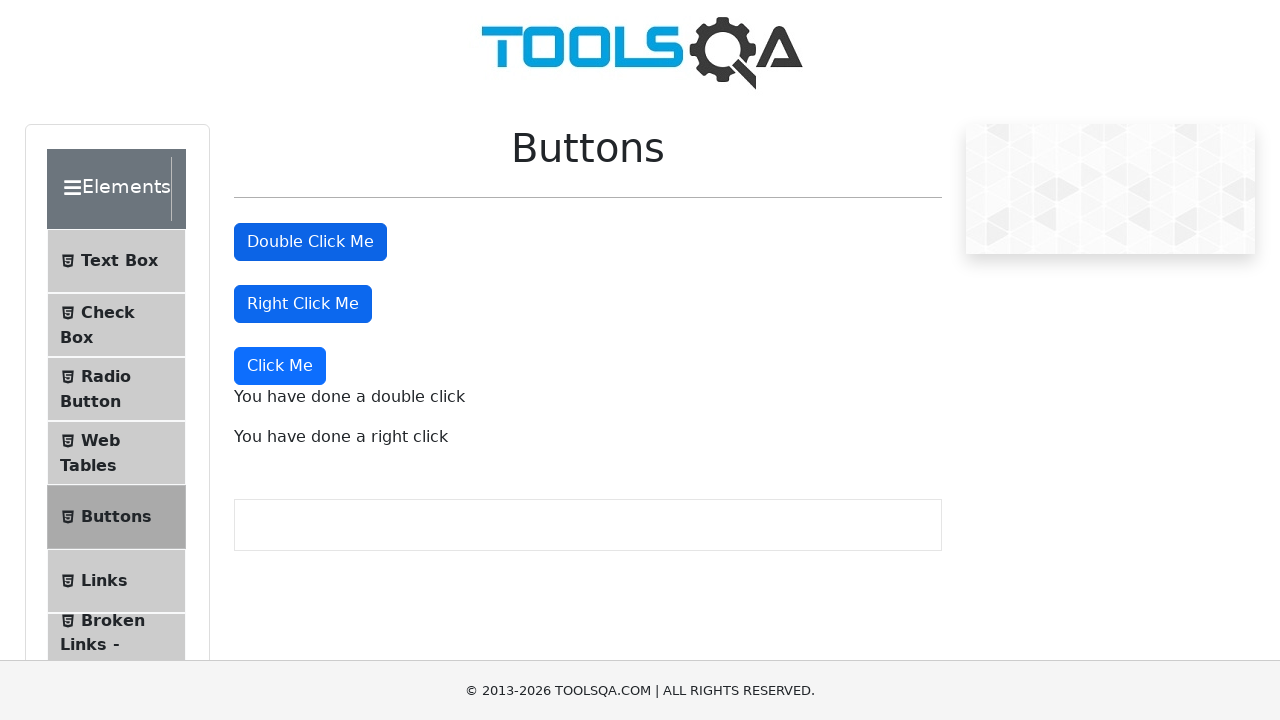

Focused on the right-click button on button#rightClickBtn
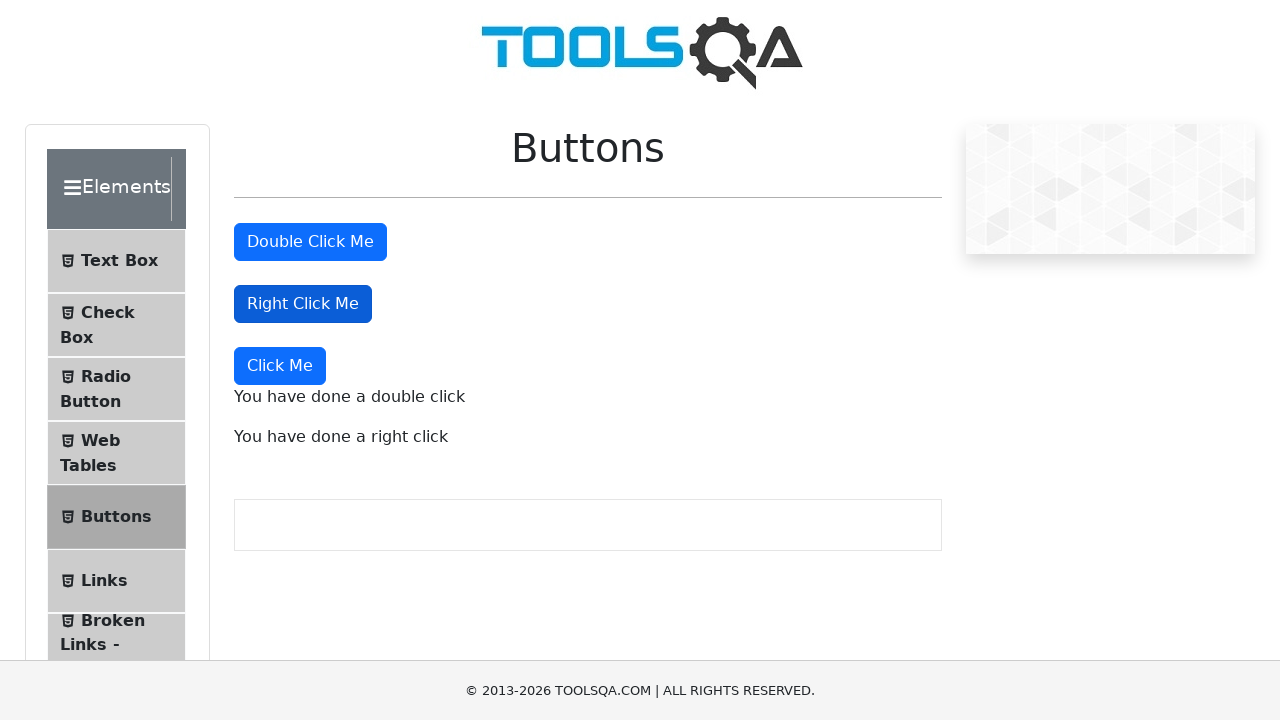

Pressed Tab to navigate to next element
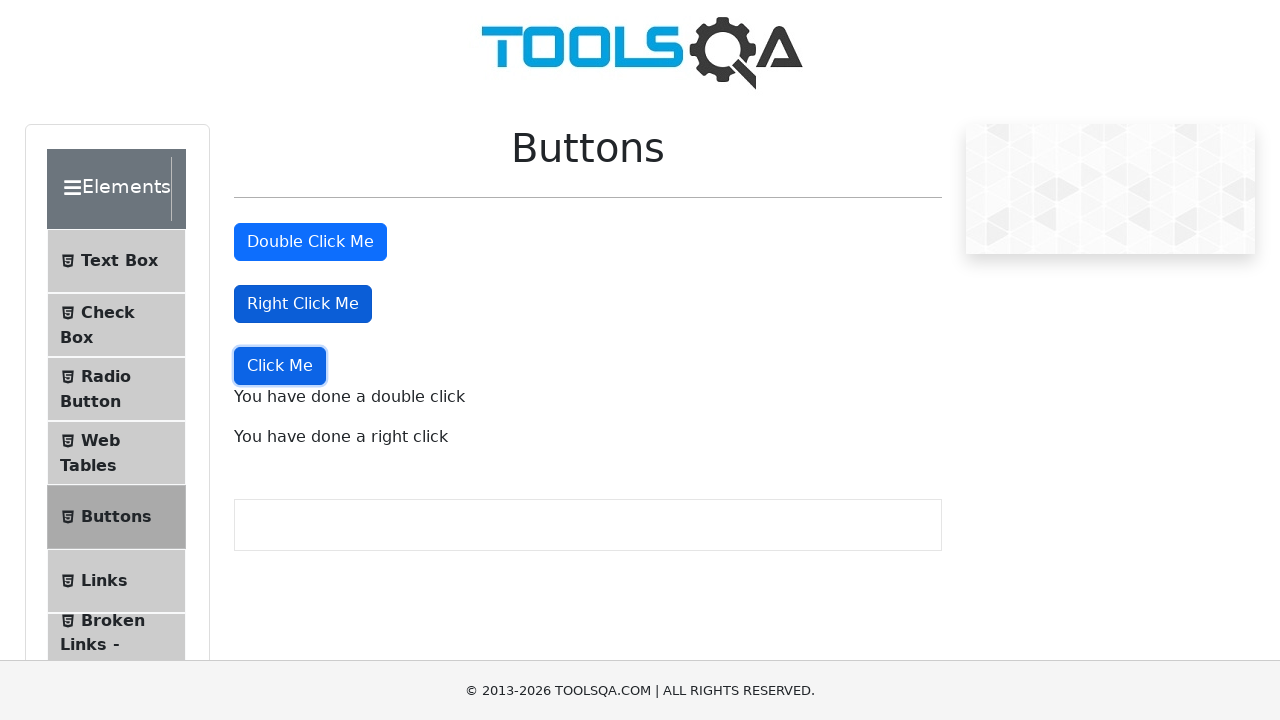

Pressed Space to click the dynamic button via keyboard navigation
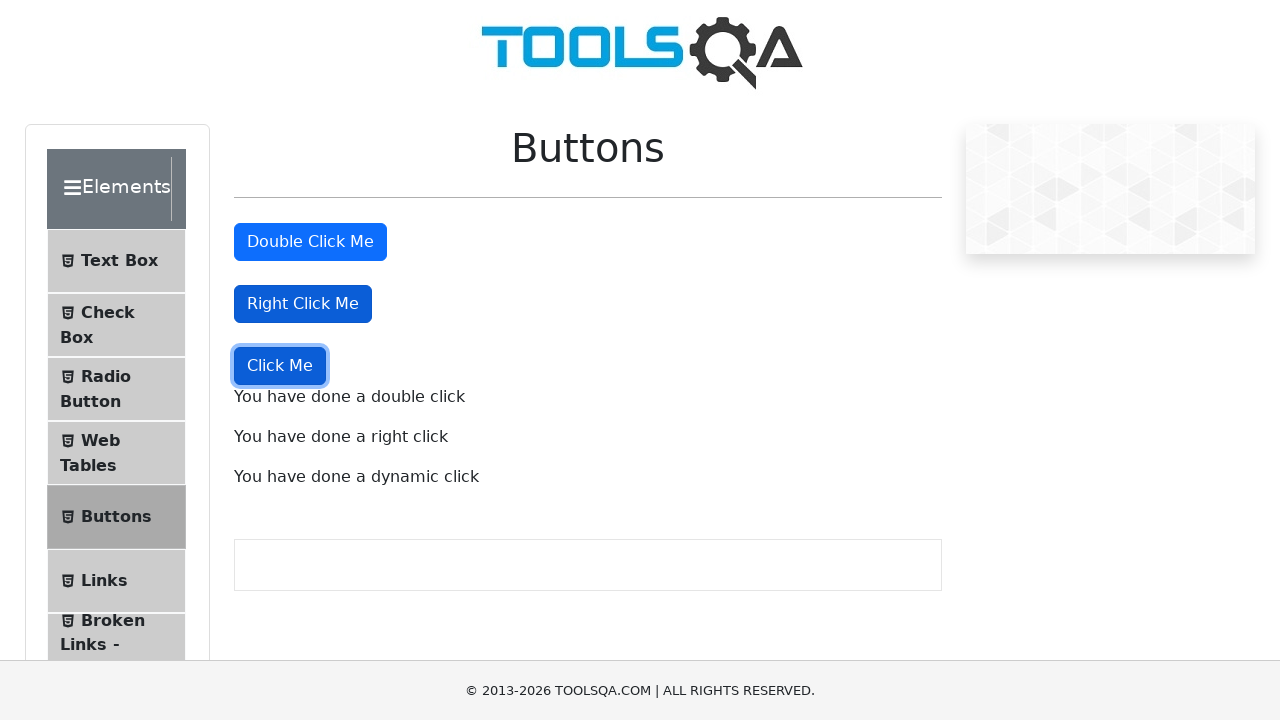

Double-click message appeared on page
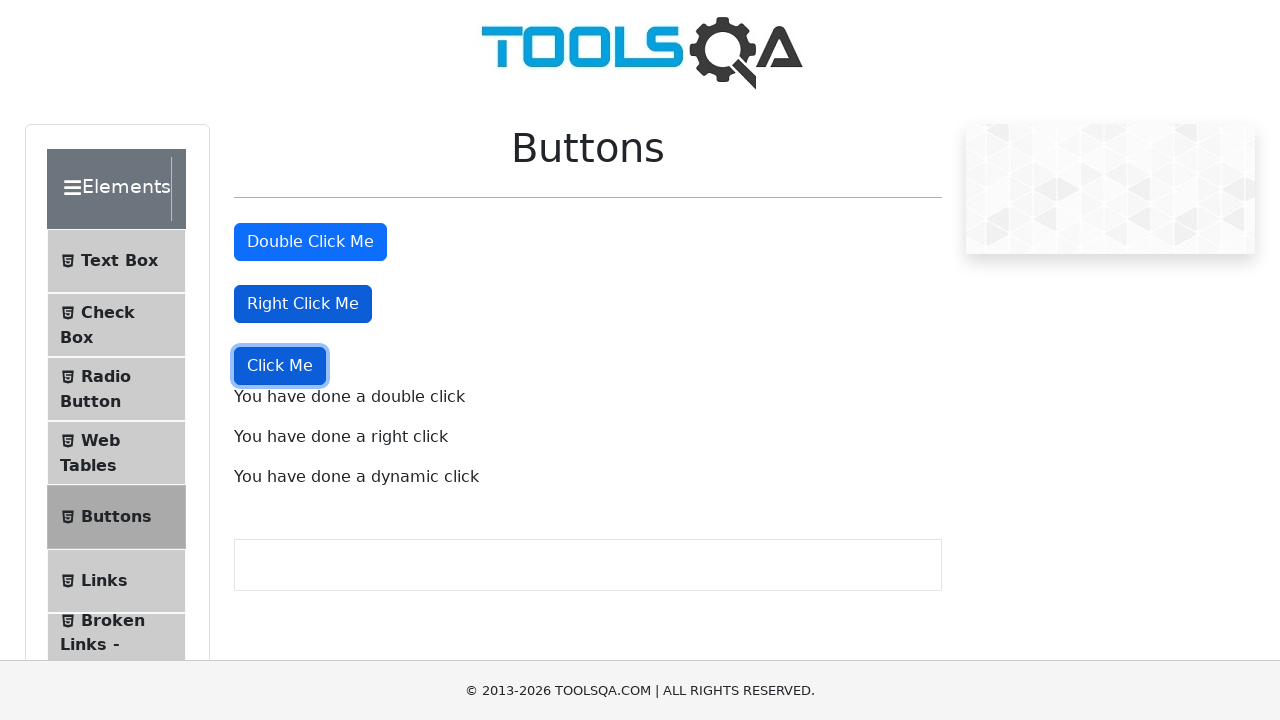

Right-click message appeared on page
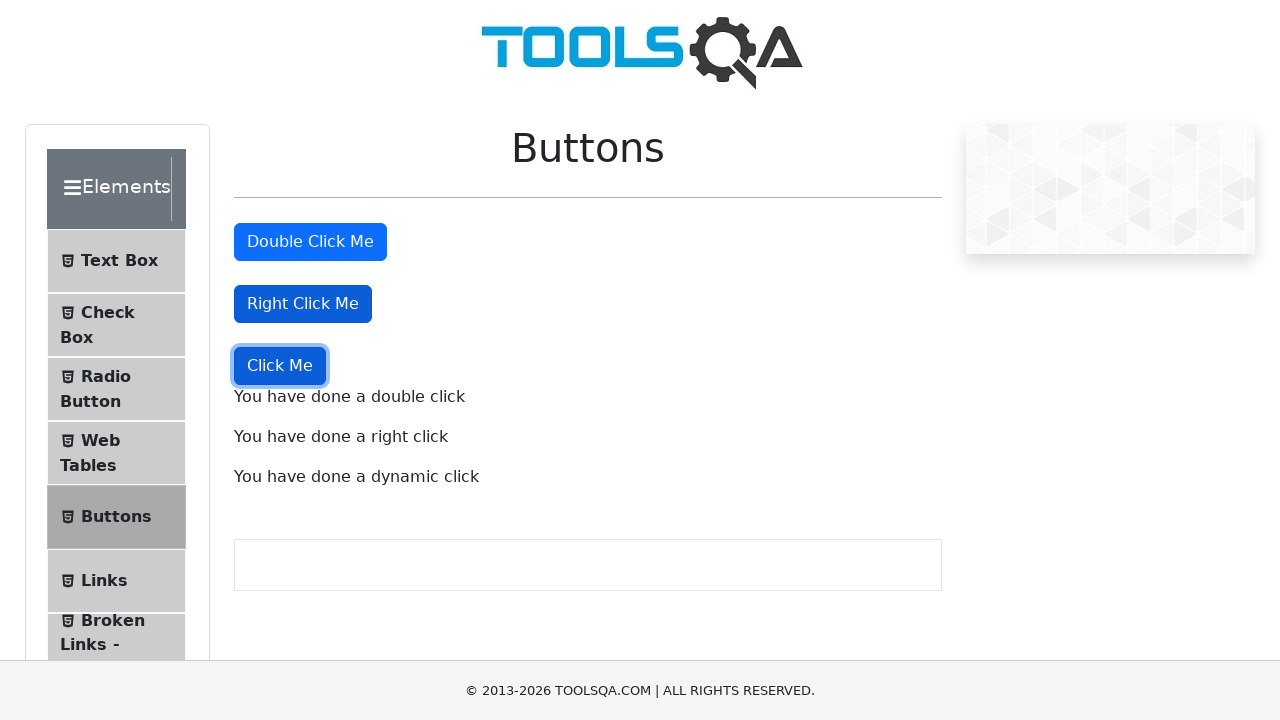

Dynamic click message appeared on page
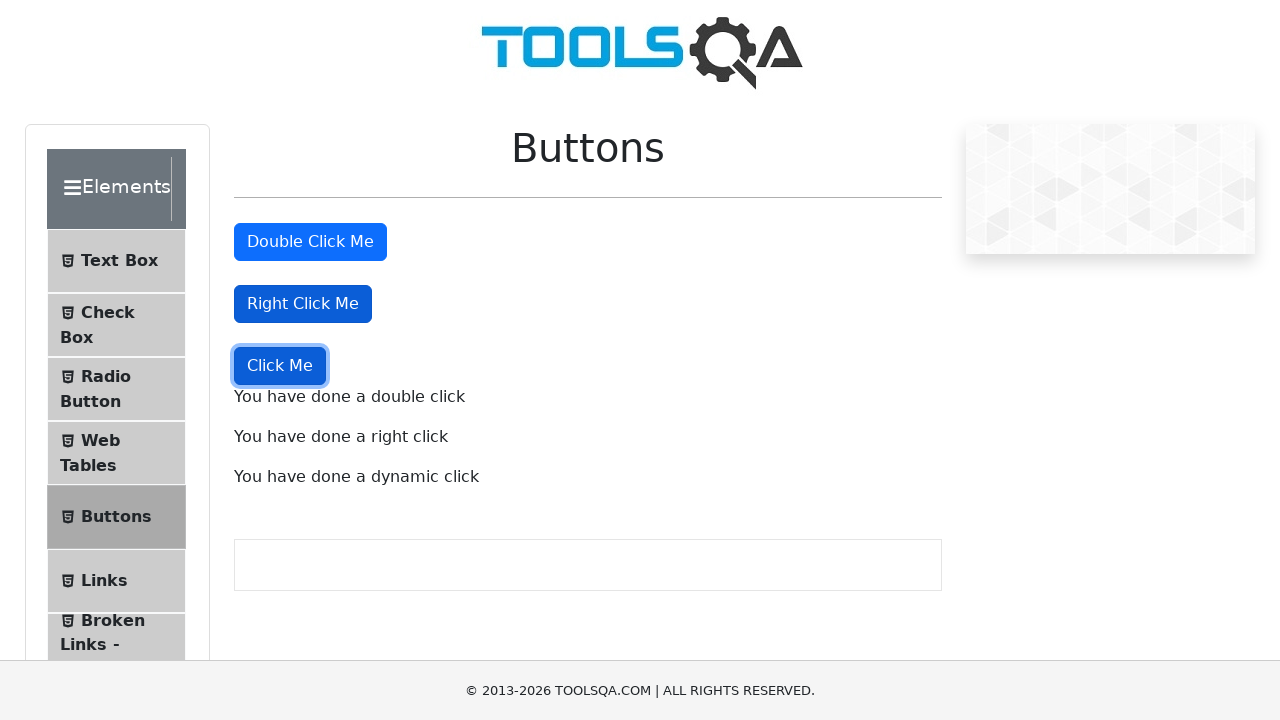

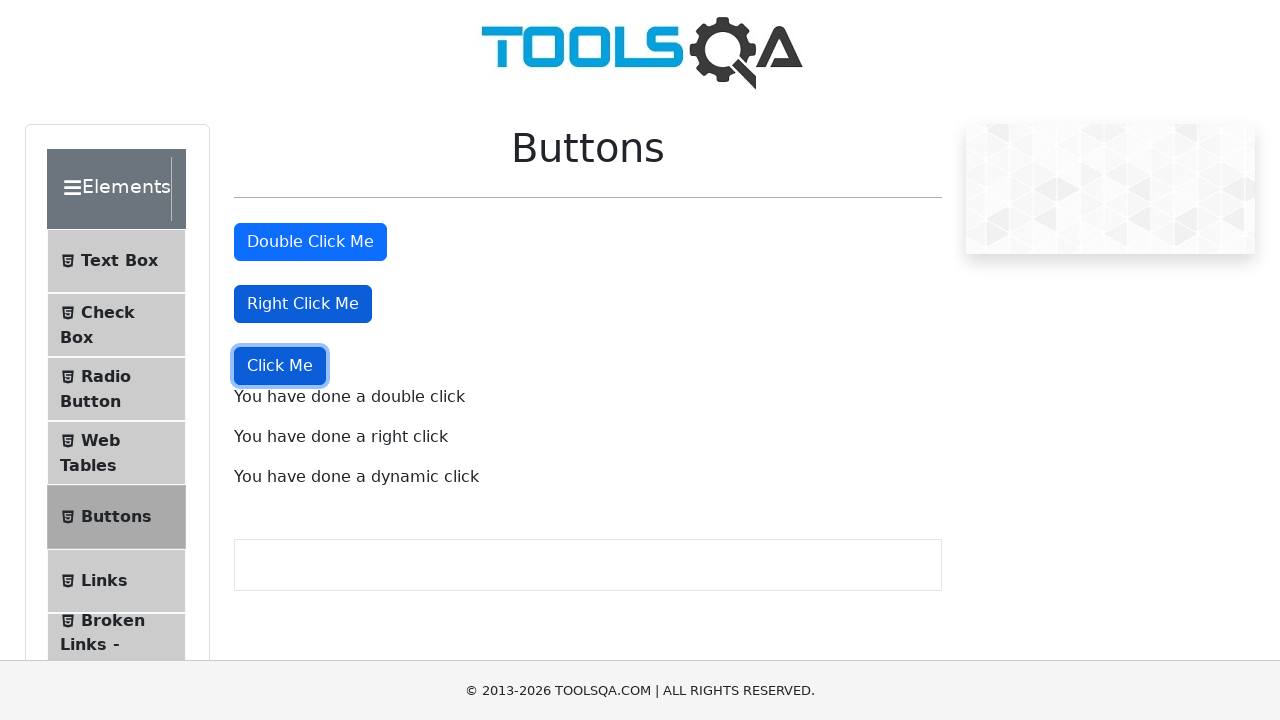